Tests the broken images page by navigating to it and verifying that images are displayed on the page

Starting URL: http://the-internet.herokuapp.com/

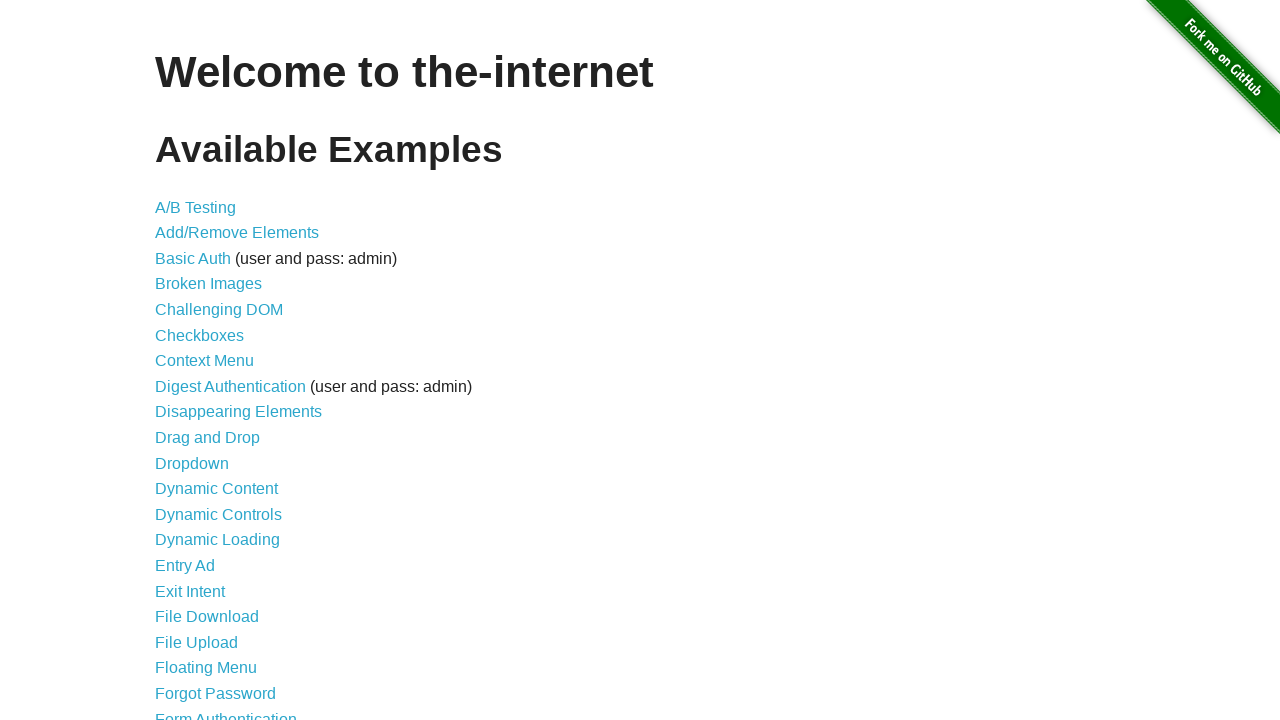

Clicked on the broken images link at (208, 284) on a[href='/broken_images']
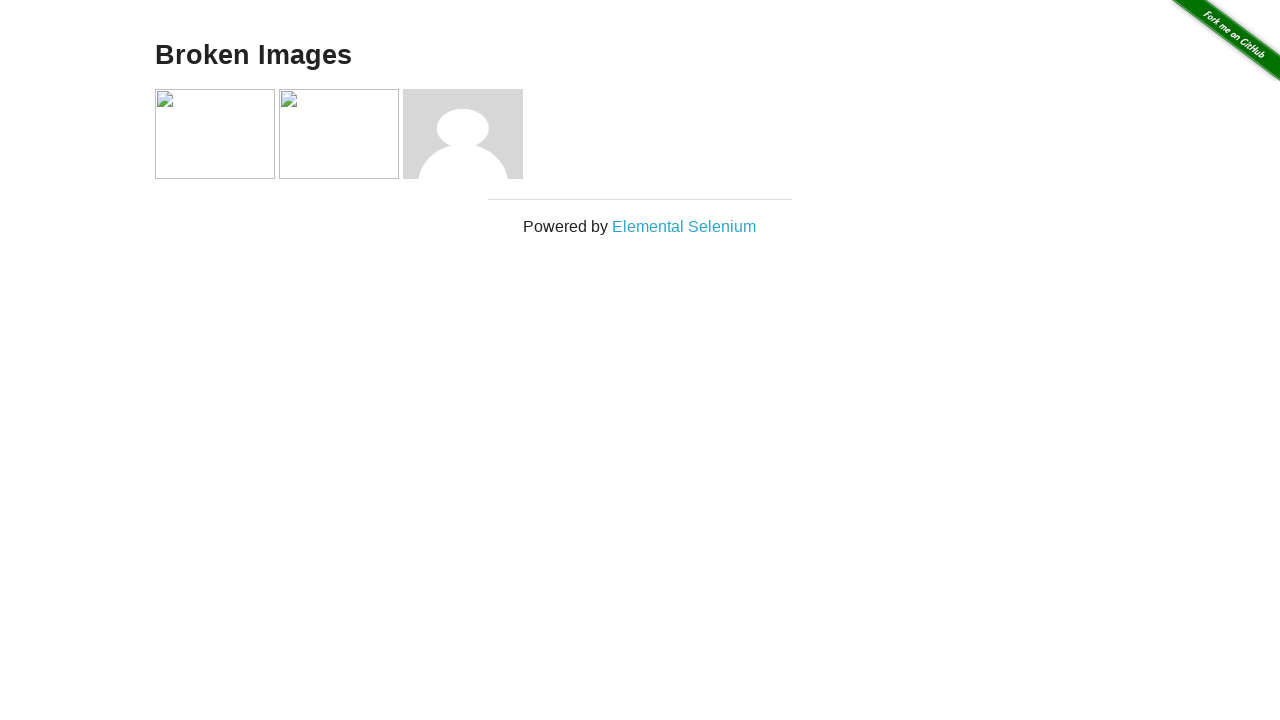

Broken images page loaded and images are present
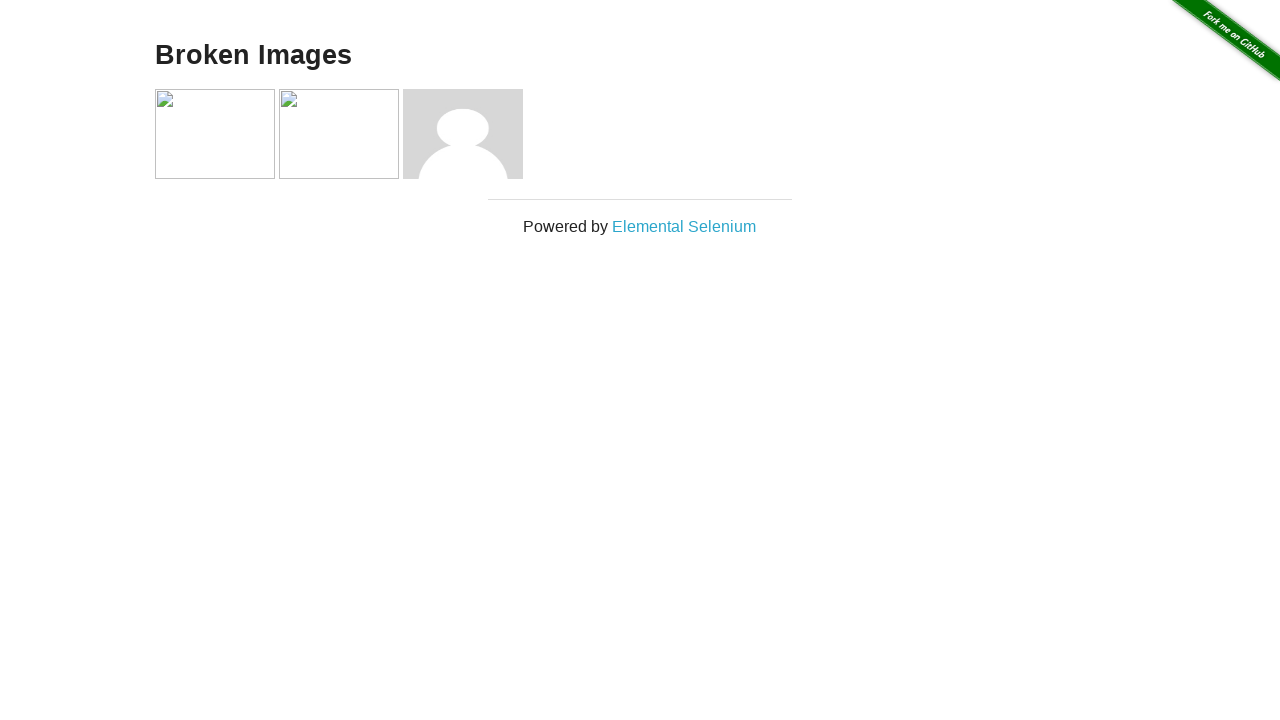

Verified that 4 images are displayed on the page
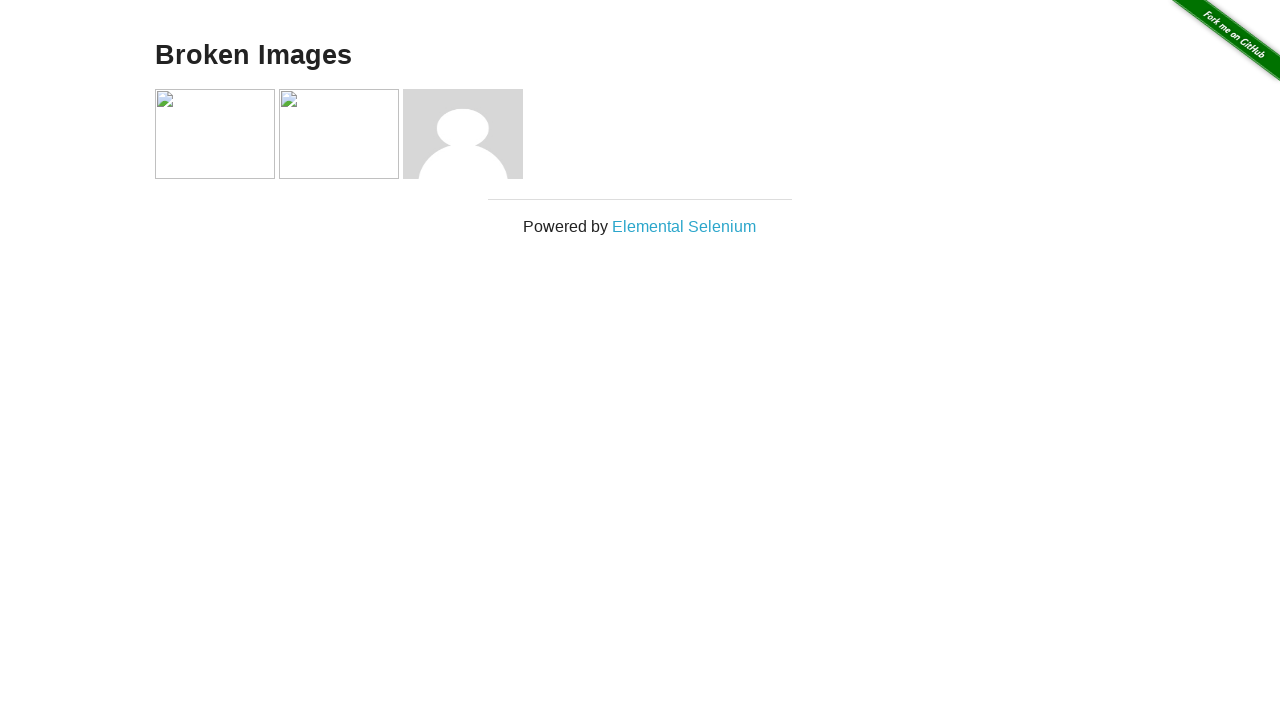

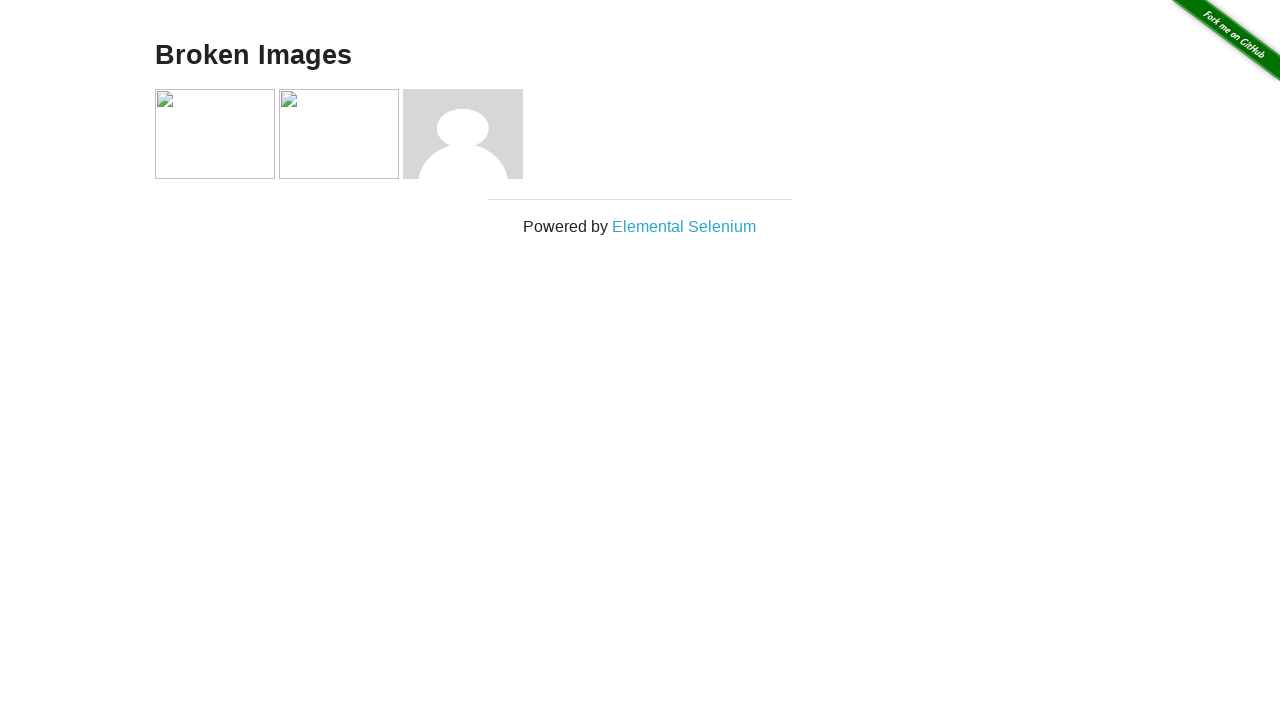